Tests hovering over the FREE EBOOKS menu item in the header navigation to reveal the dropdown submenu

Starting URL: https://www.globalsqa.com/demo-site/

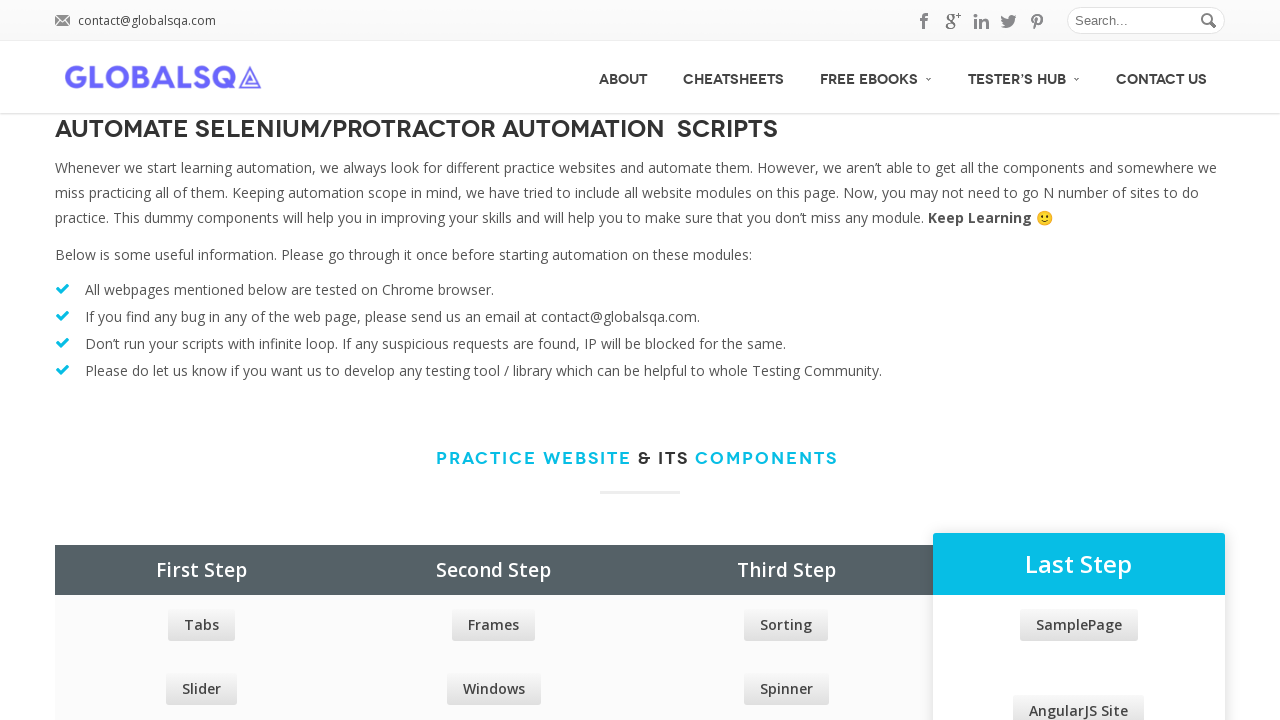

Located the FREE EBOOKS menu item in the header
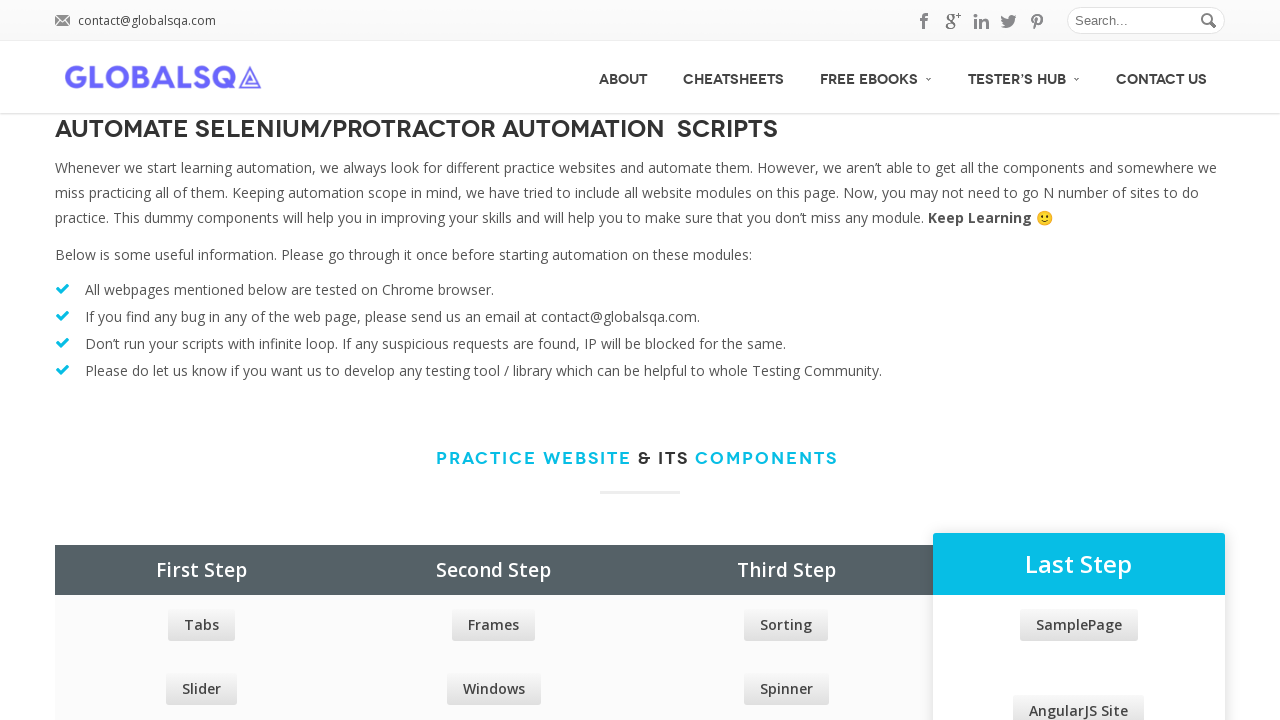

Hovered over the FREE EBOOKS menu item to reveal dropdown at (876, 76) on #menu-item-7128 >> internal:has-text="FREE EBOOKS"i
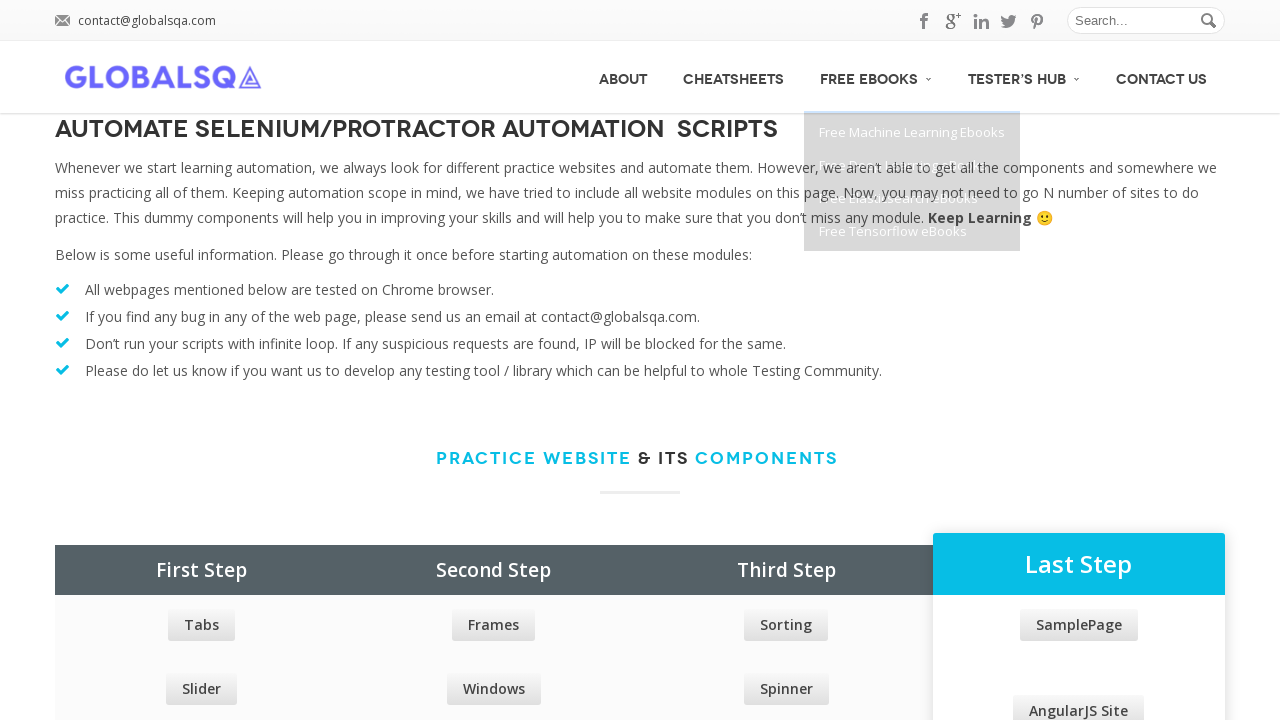

Dropdown submenu appeared and became visible
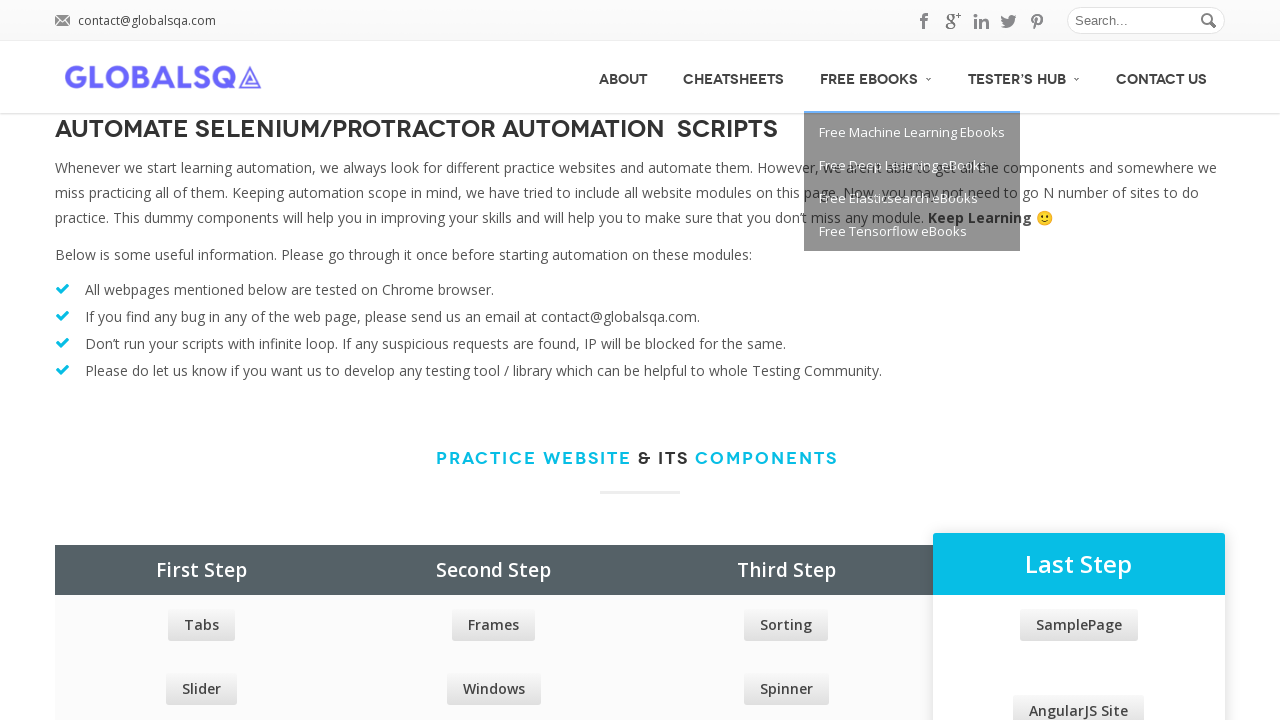

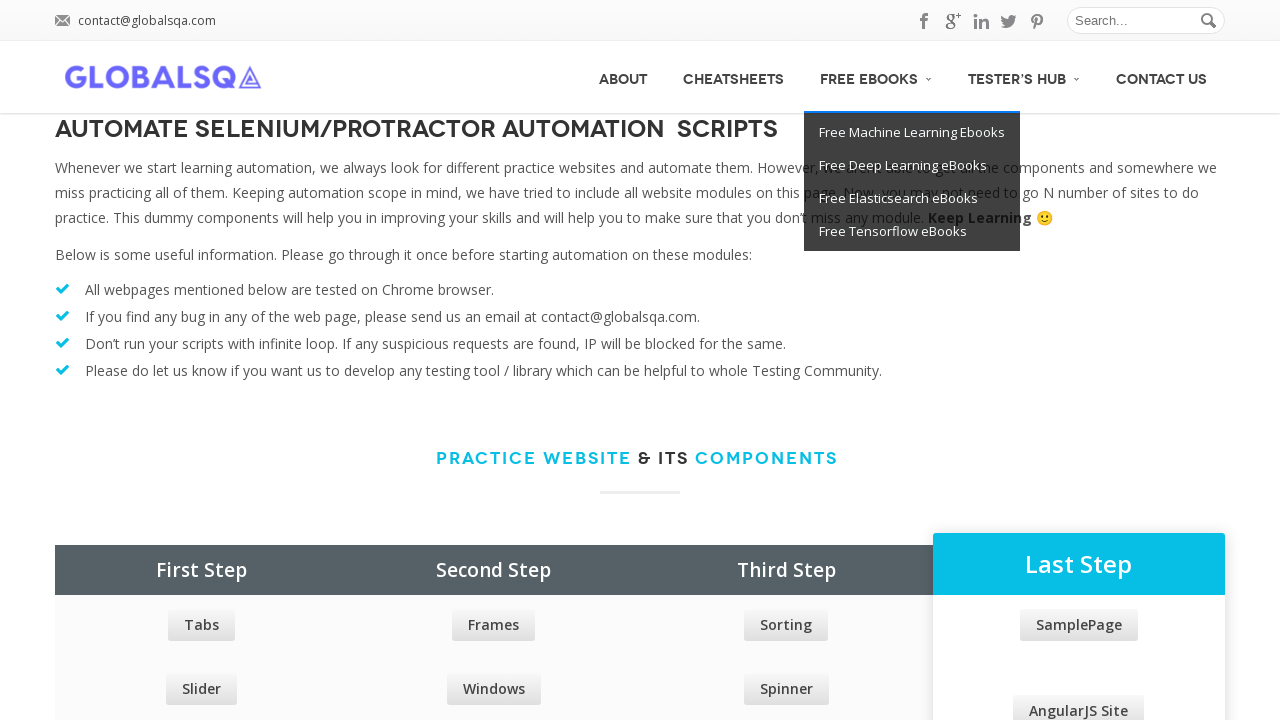